Tests table data validation by scrolling to the table and verifying data fields are not empty

Starting URL: https://rahulshettyacademy.com/AutomationPractice/

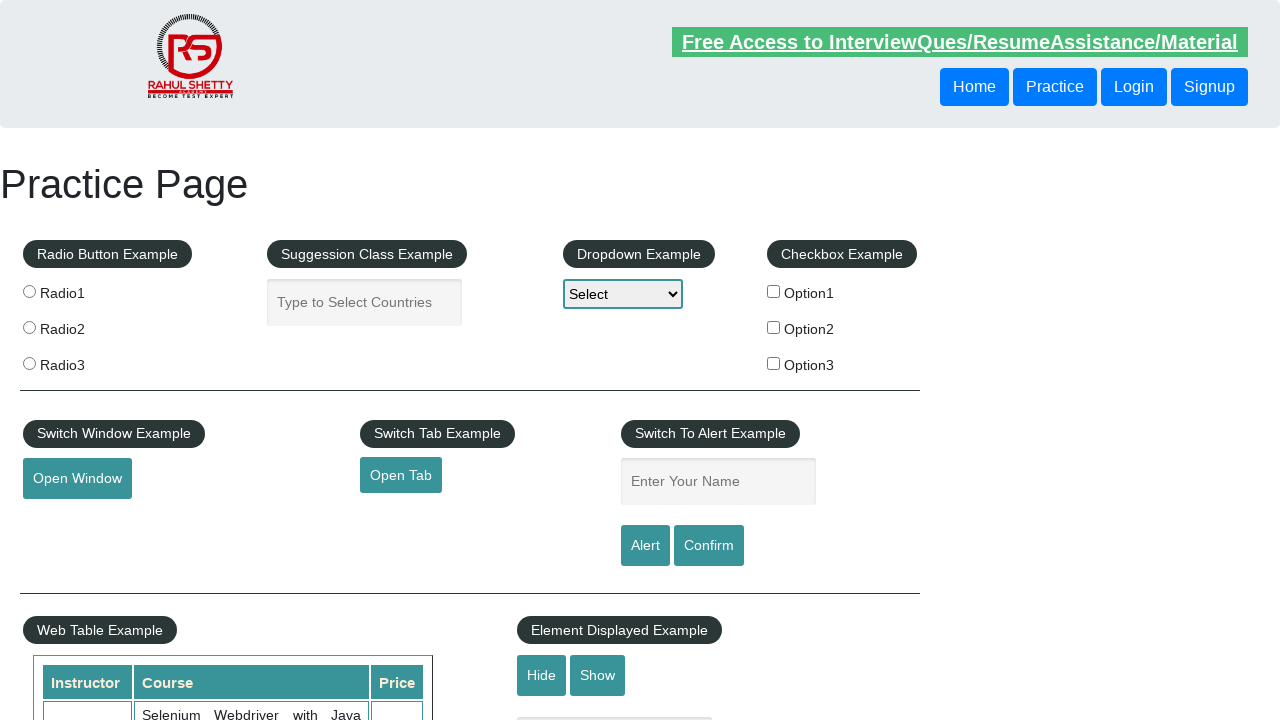

Scrolled down 680 pixels to locate the table
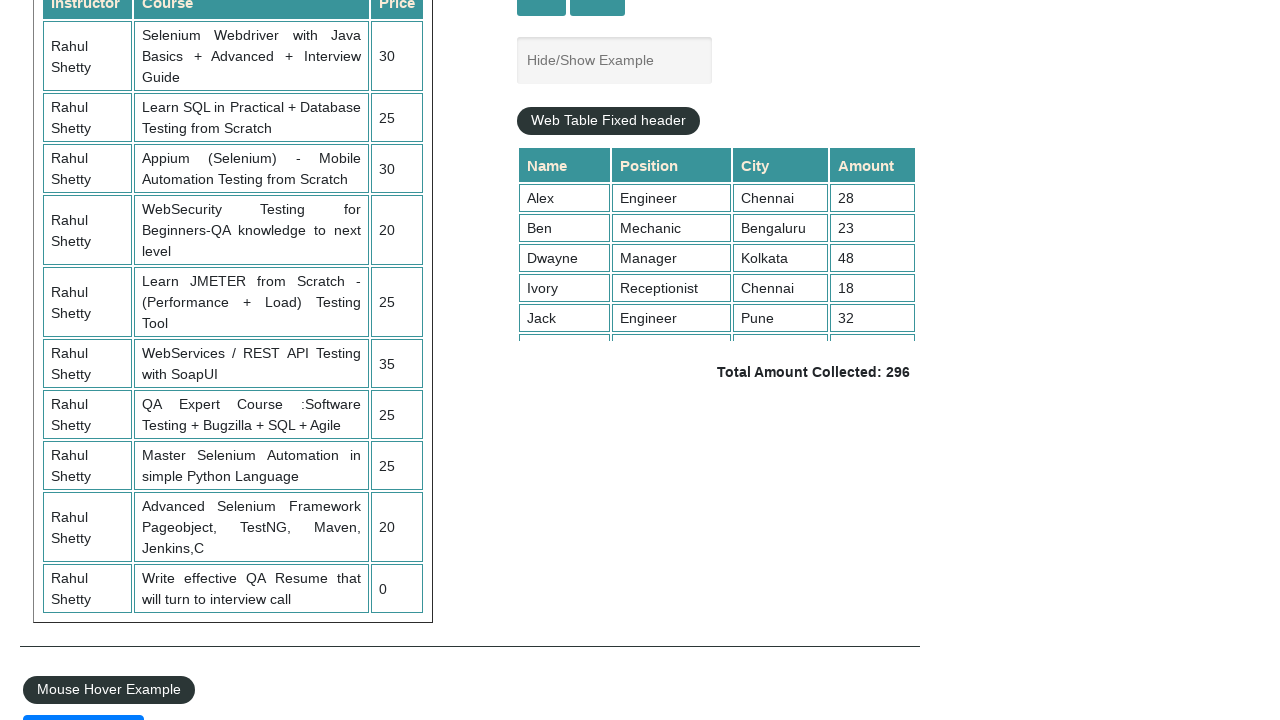

Table with class 'table-display' is now visible
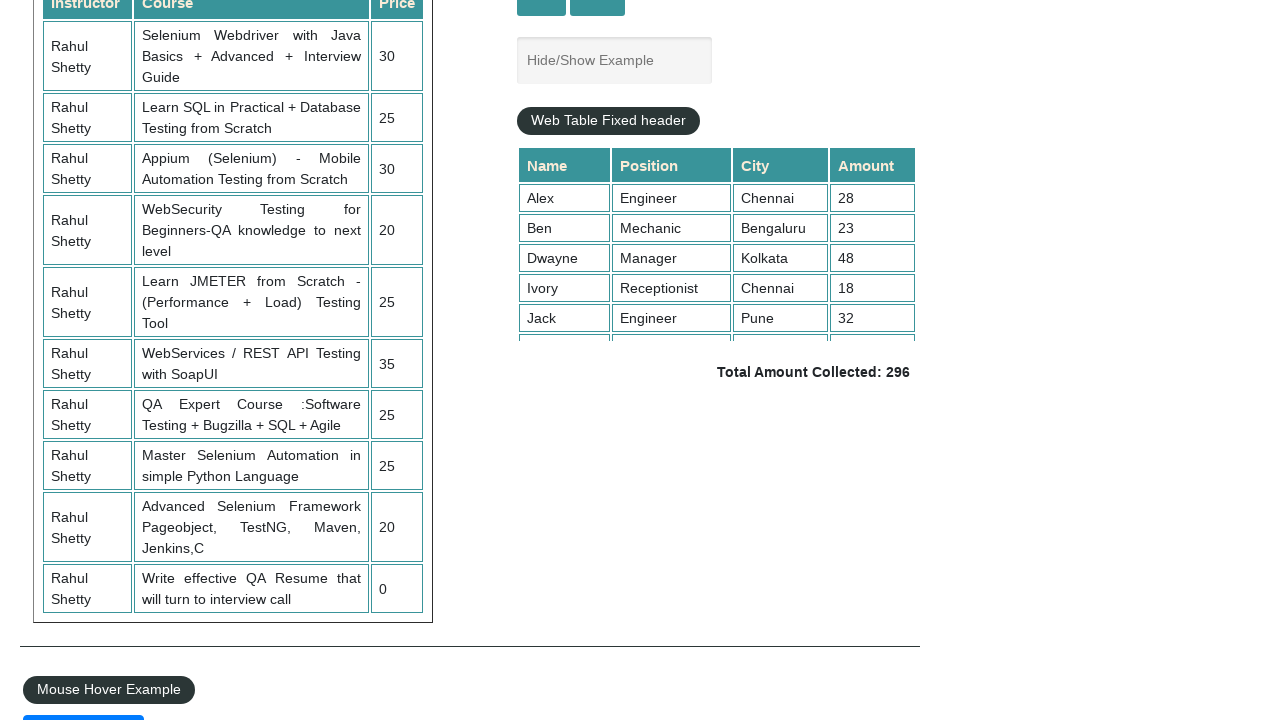

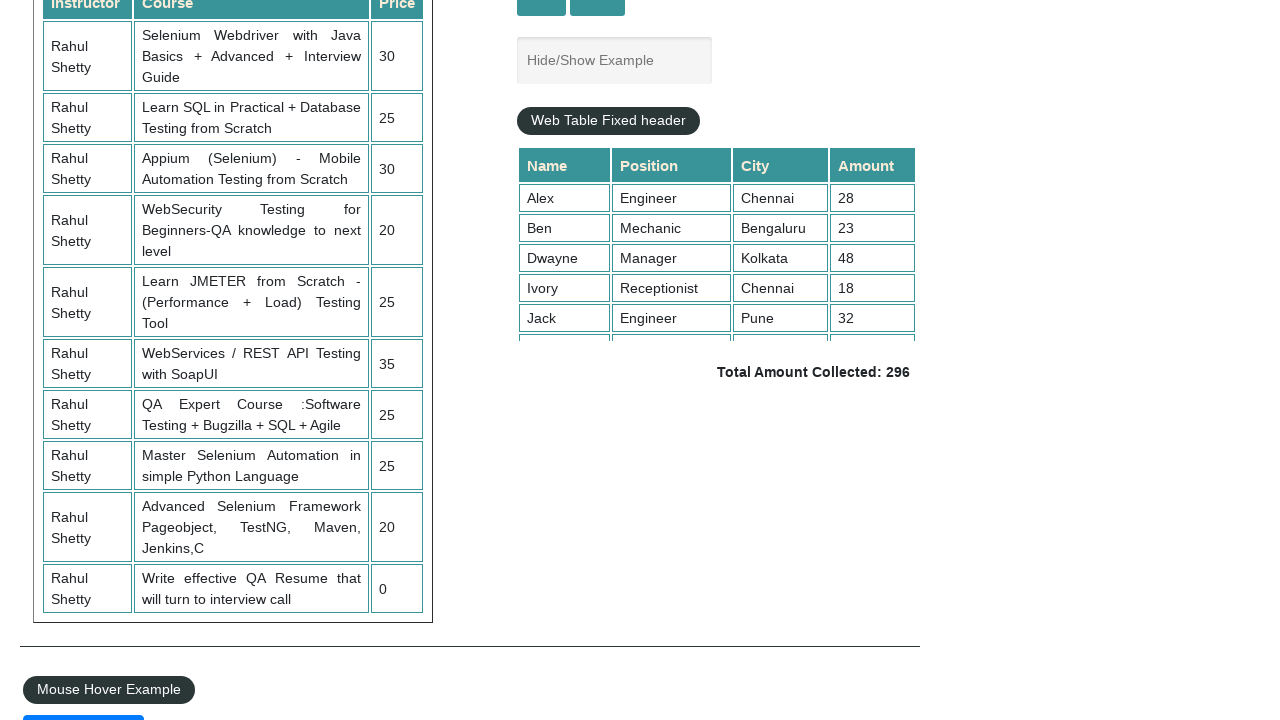